Tests various UI validations including hiding/showing text elements, handling dialog confirmations, hovering over elements, and interacting with elements inside an iframe

Starting URL: https://rahulshettyacademy.com/AutomationPractice/

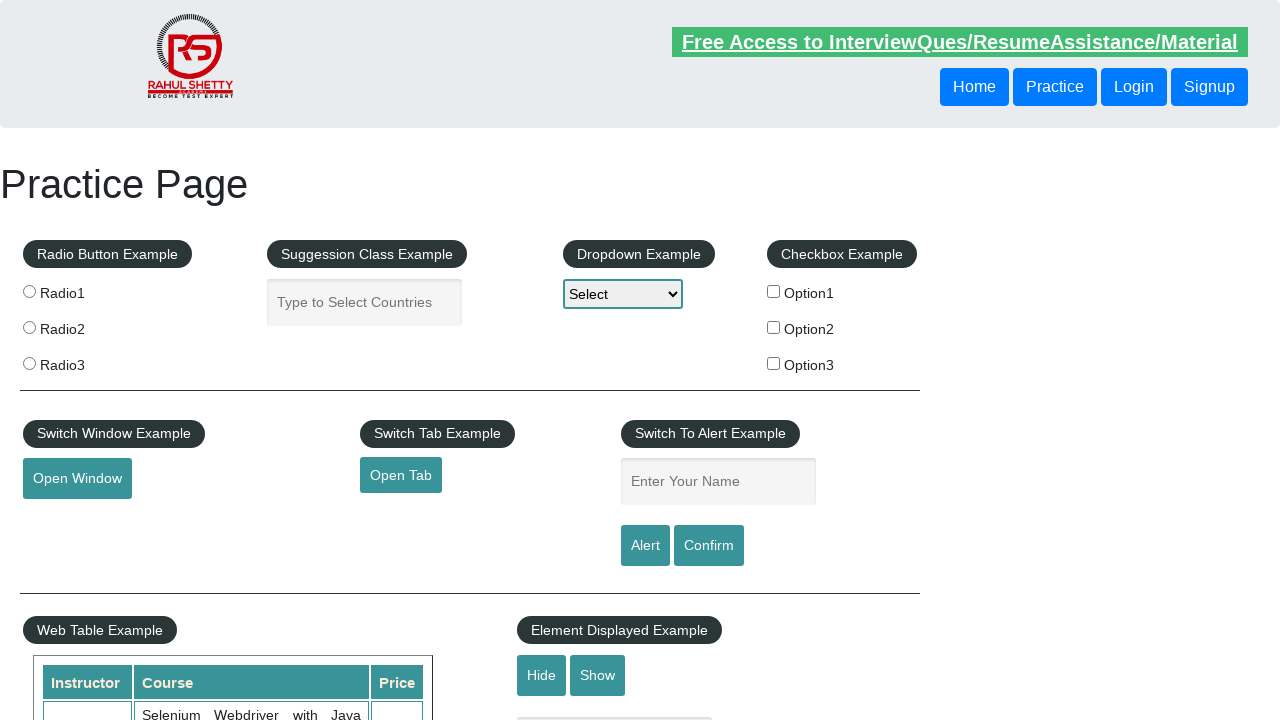

Verified text element is visible
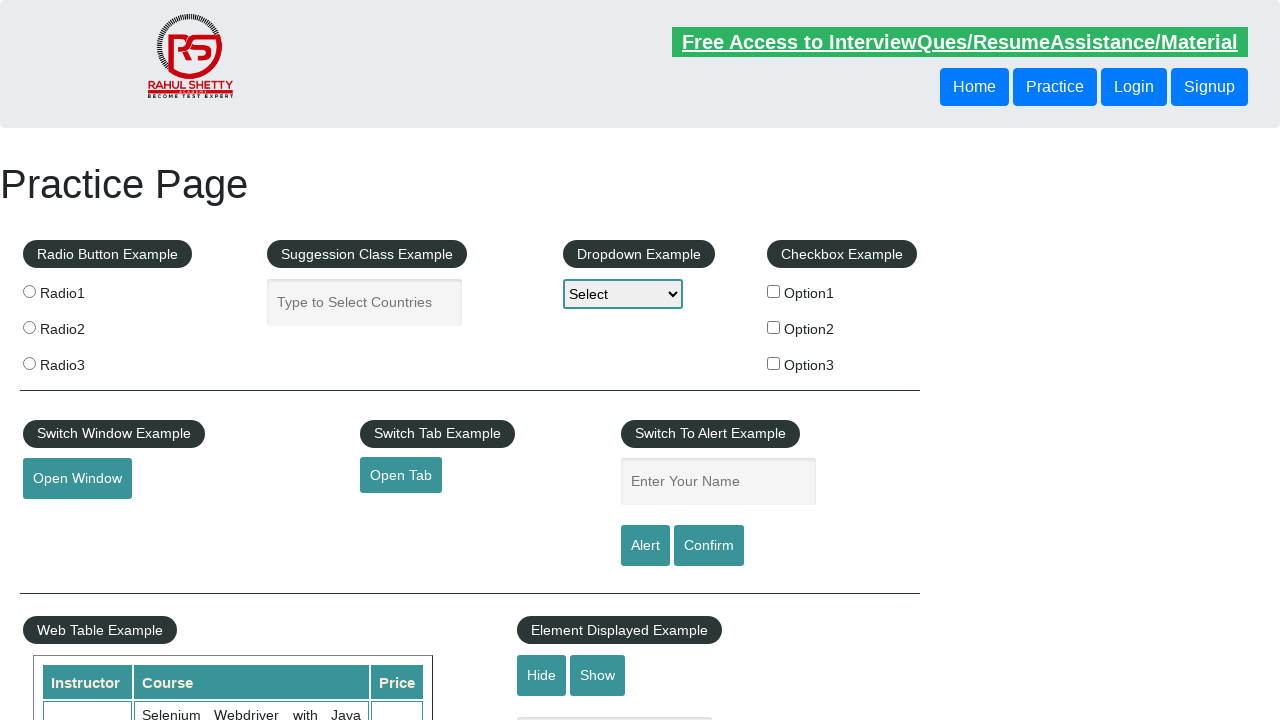

Clicked hide button to hide text element at (542, 675) on #hide-textbox
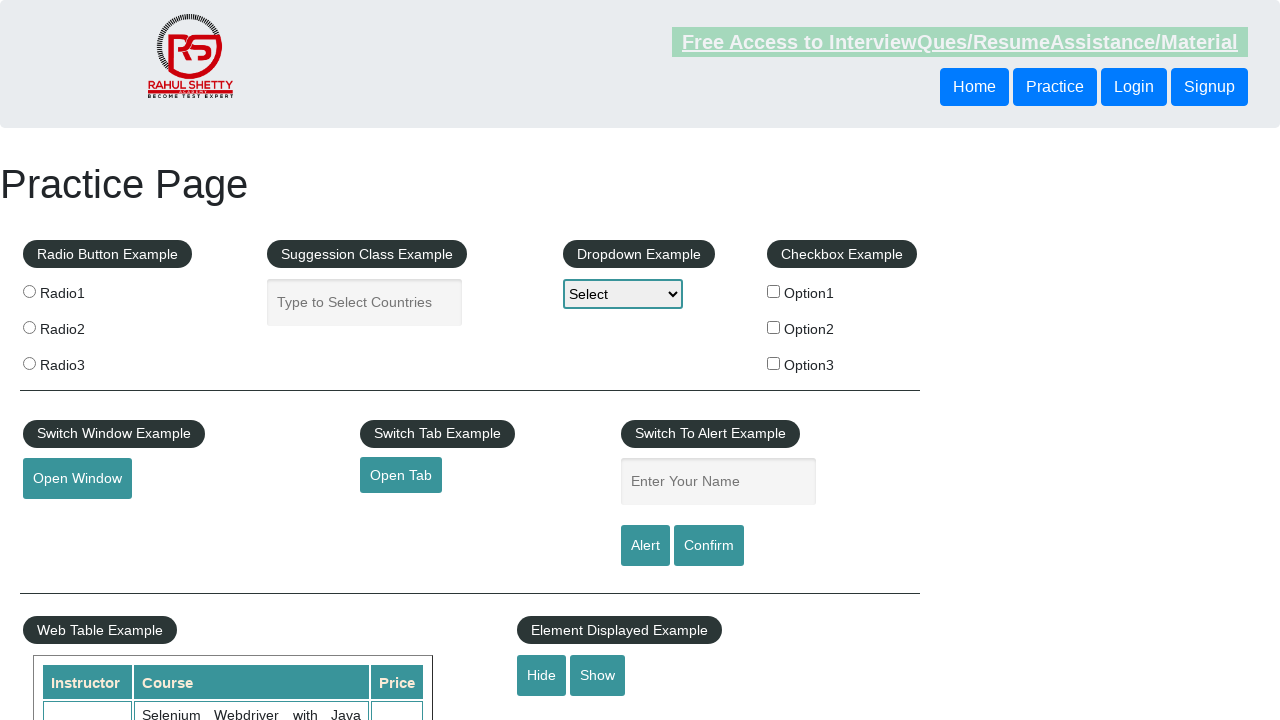

Verified text element is now hidden
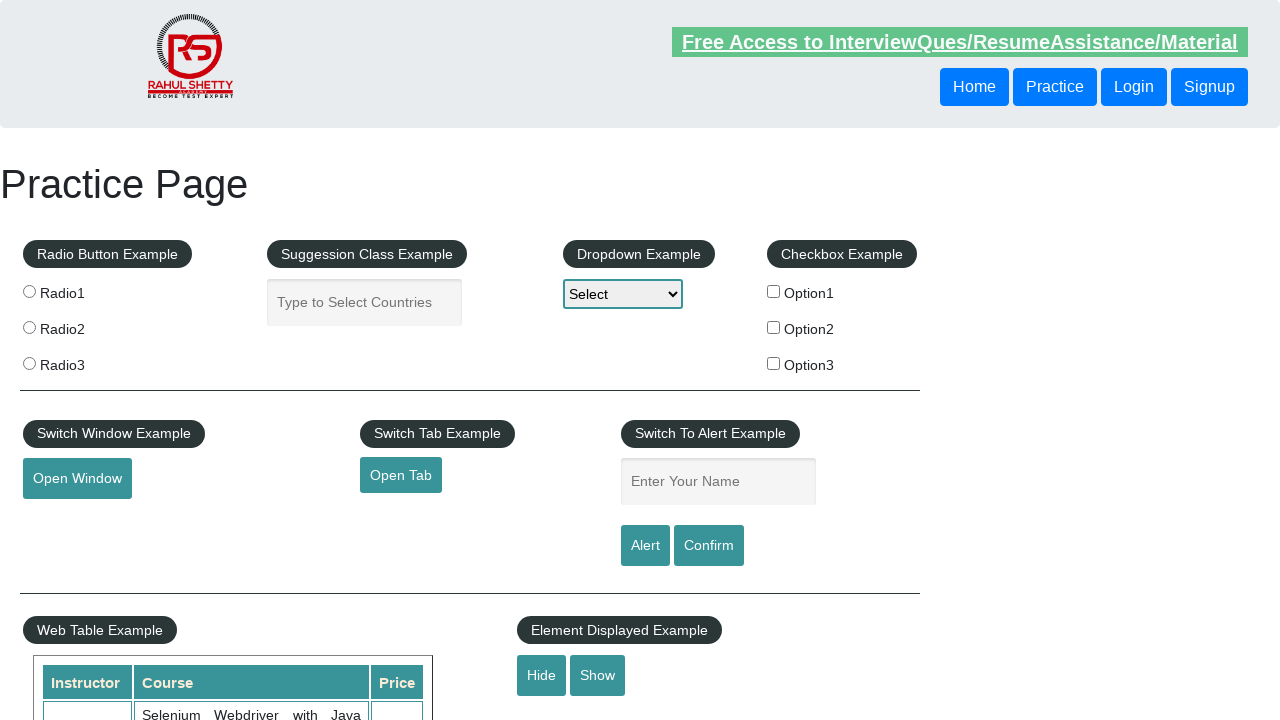

Set up dialog handler to accept confirmations
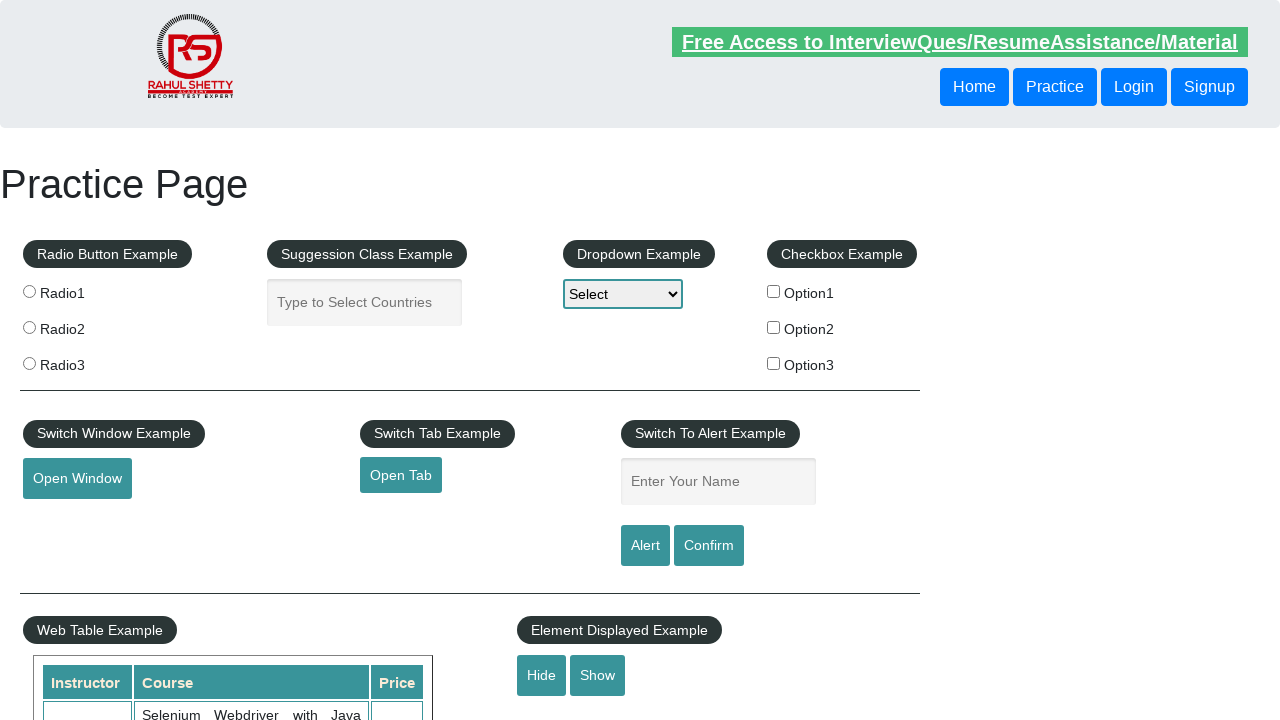

Clicked confirm button which triggered a dialog at (709, 546) on #confirmbtn
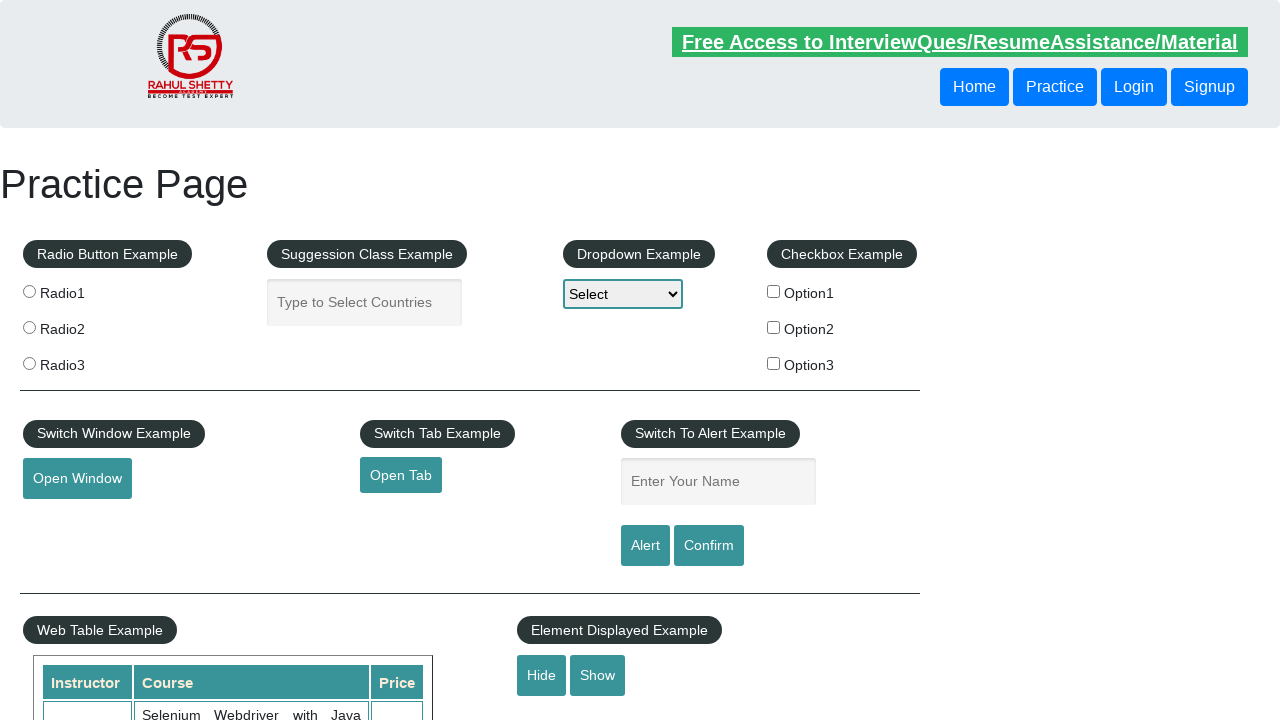

Hovered over mouse hover element at (83, 361) on #mousehover
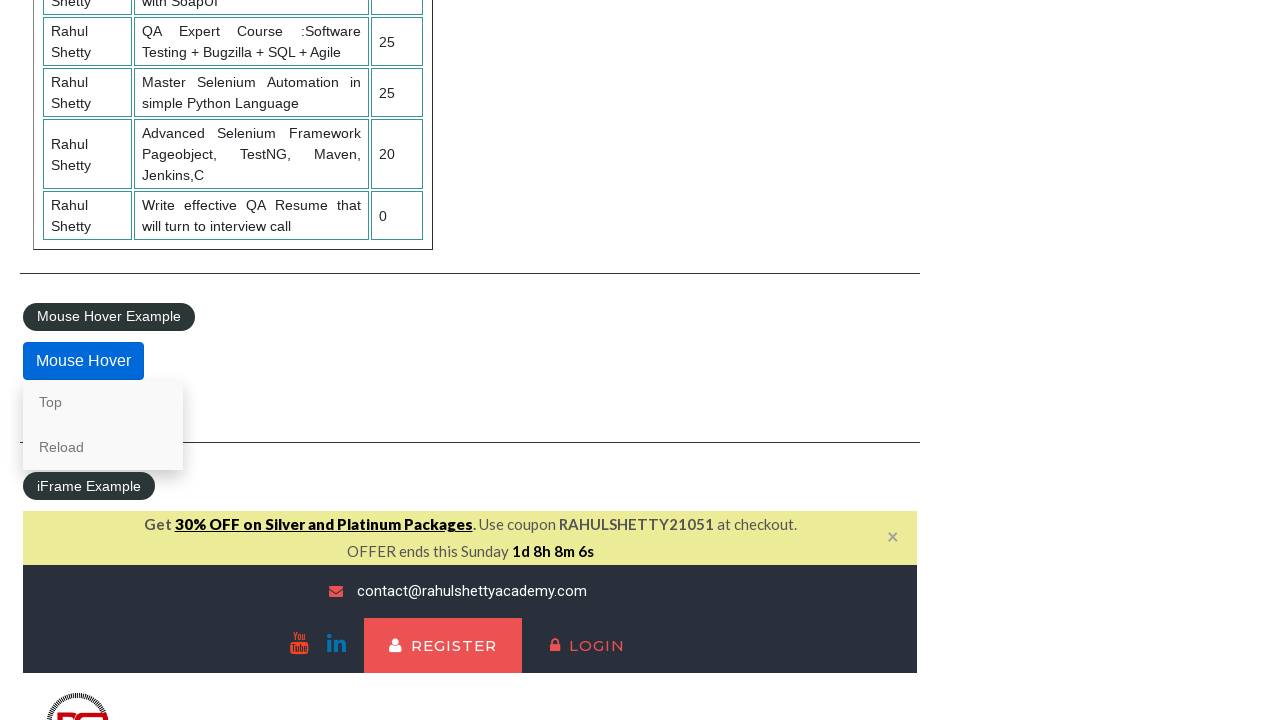

Clicked on lifetime access link inside iframe at (307, 360) on #courses-iframe >> internal:control=enter-frame >> li a[href*='lifetime-access']
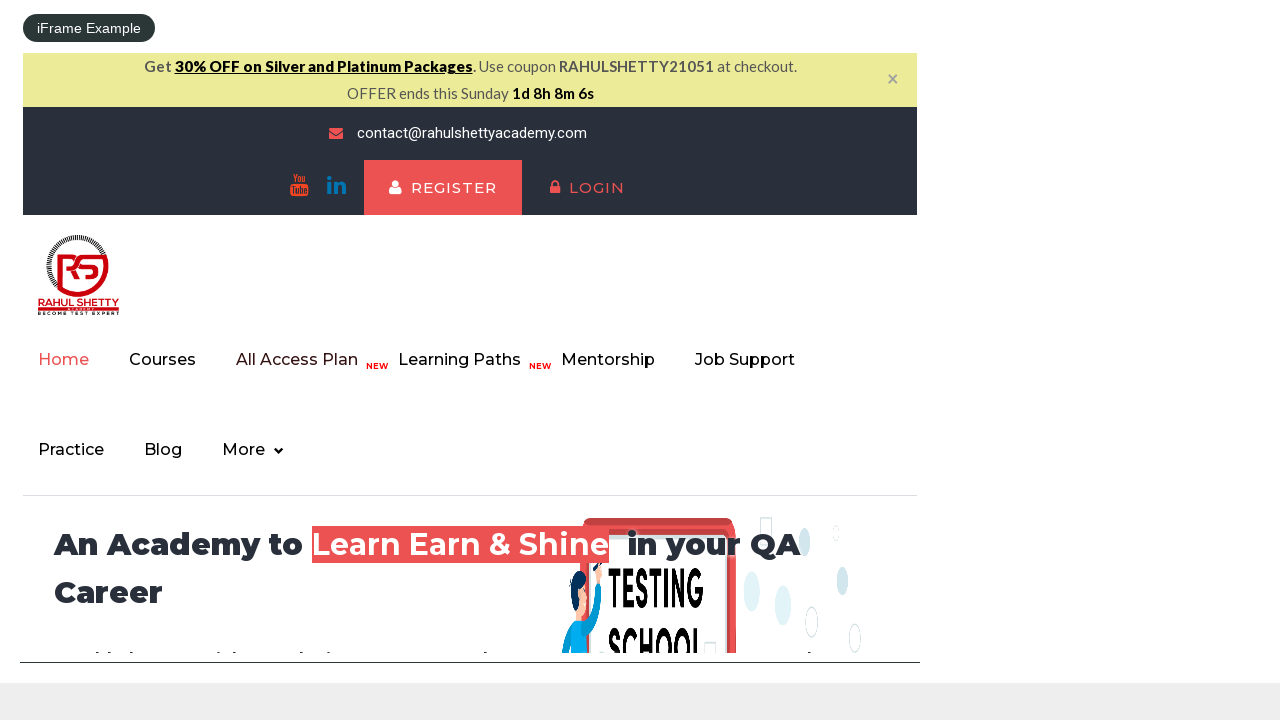

Verified text element in iframe has loaded
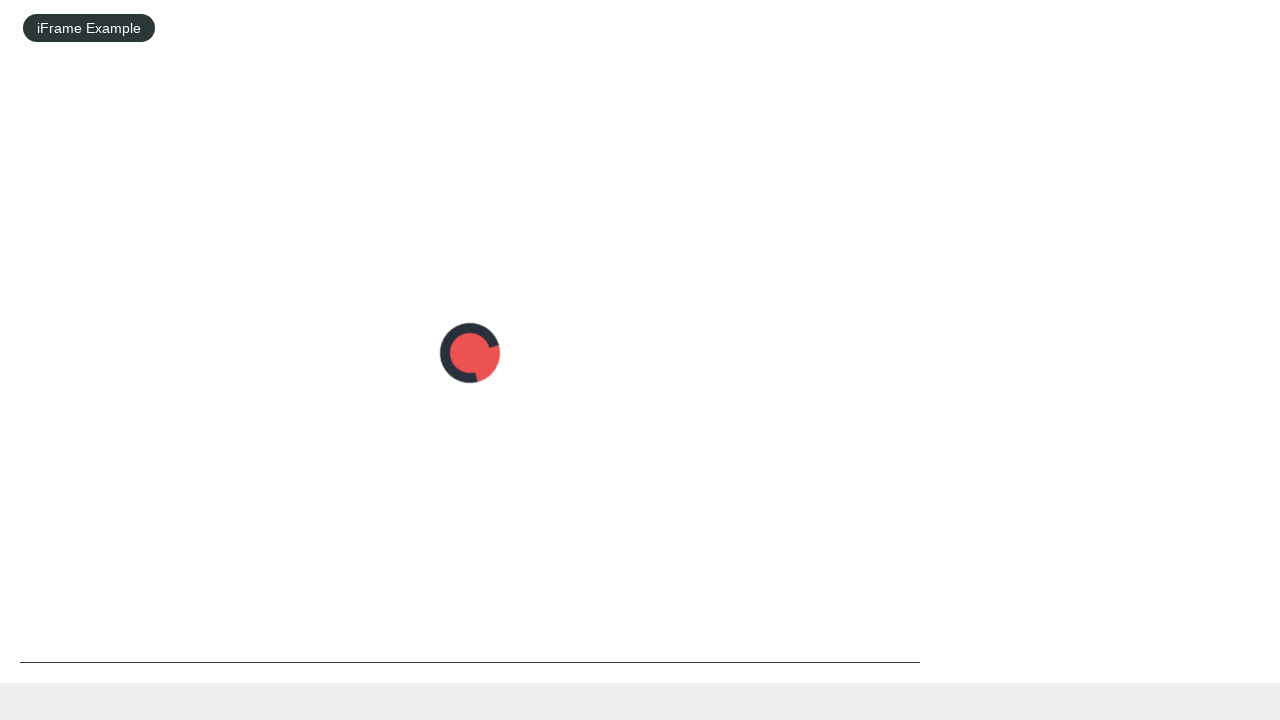

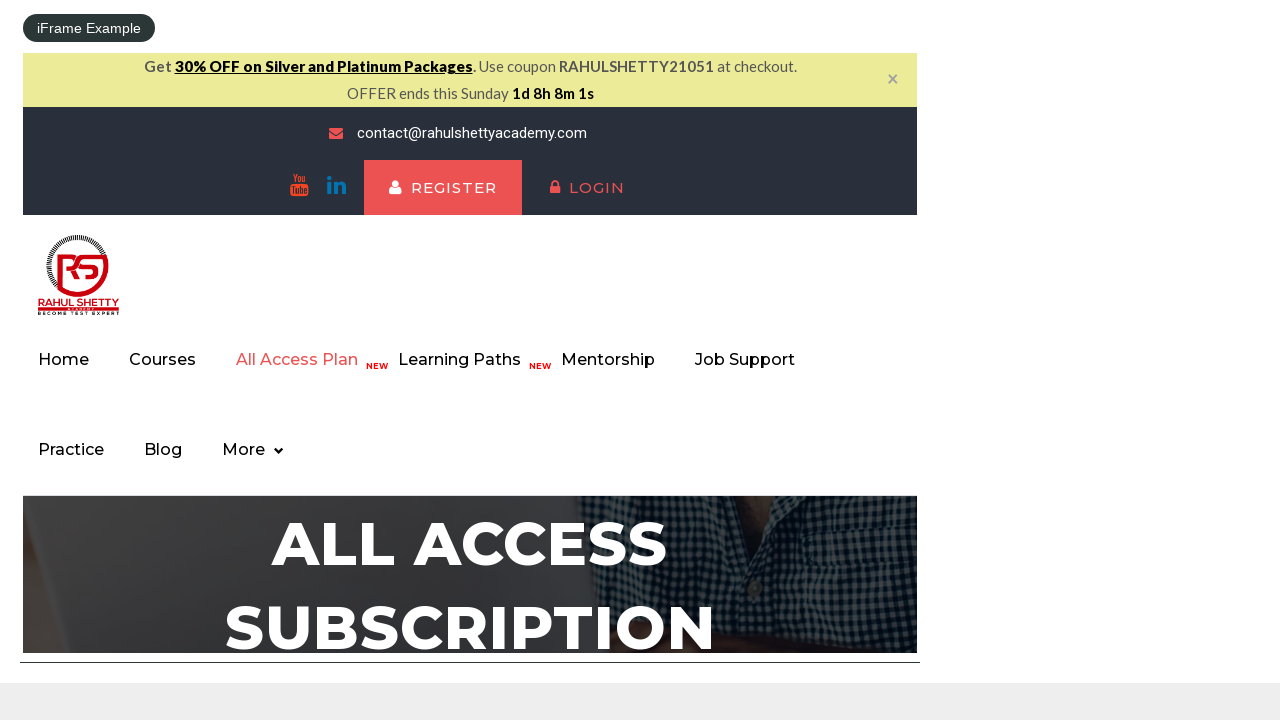